Tests a dynamic pricing page by waiting for a specific price, booking when it appears, and solving a mathematical challenge

Starting URL: http://suninjuly.github.io/explicit_wait2.html

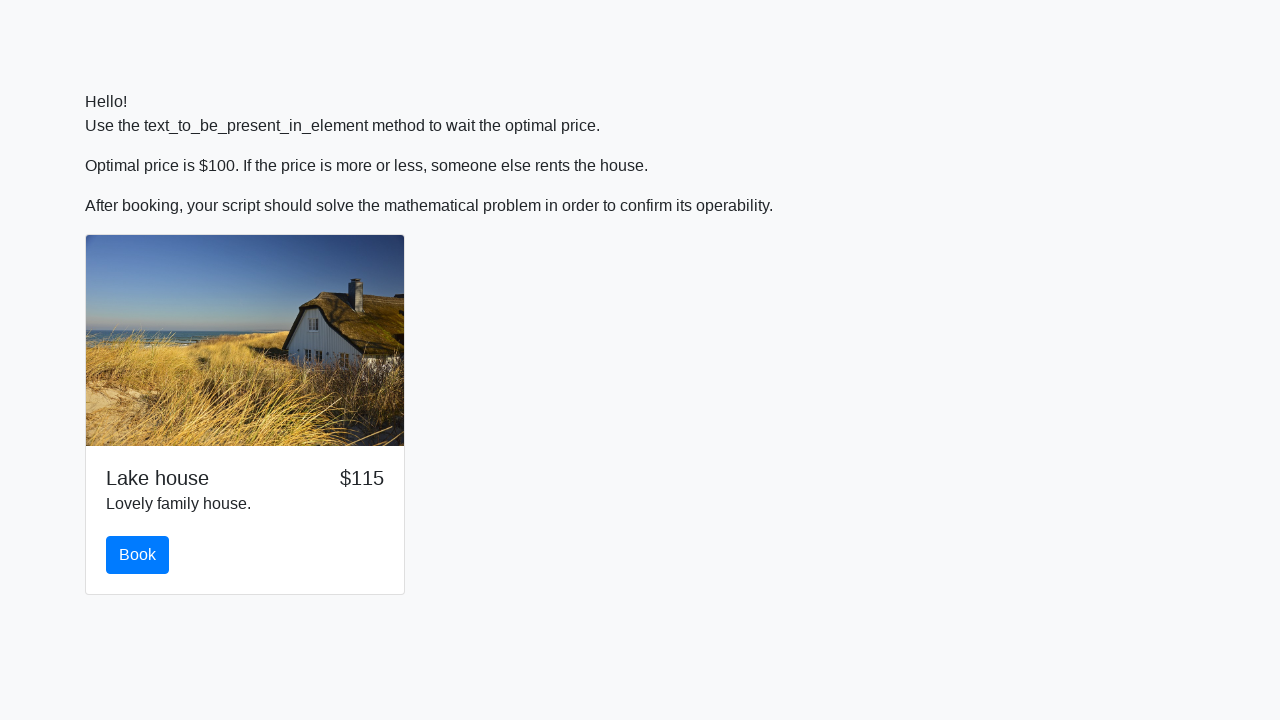

Waited for price to reach $100
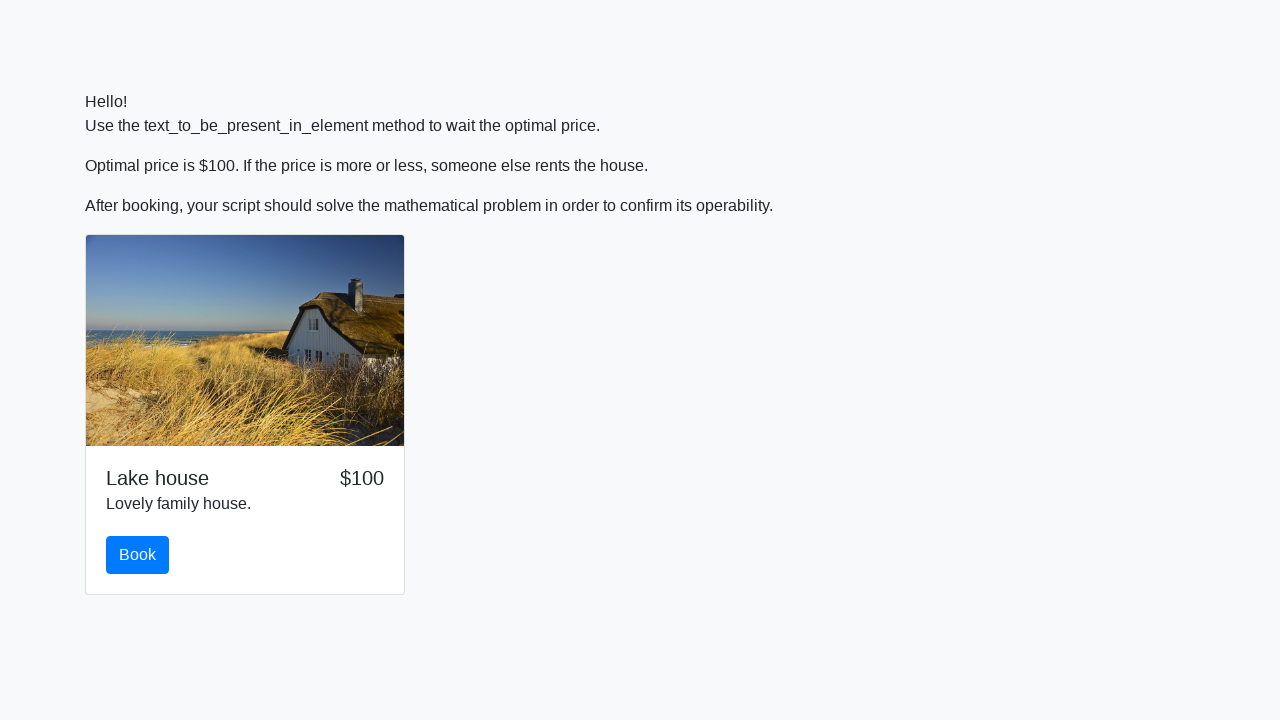

Clicked the book button at (138, 555) on #book
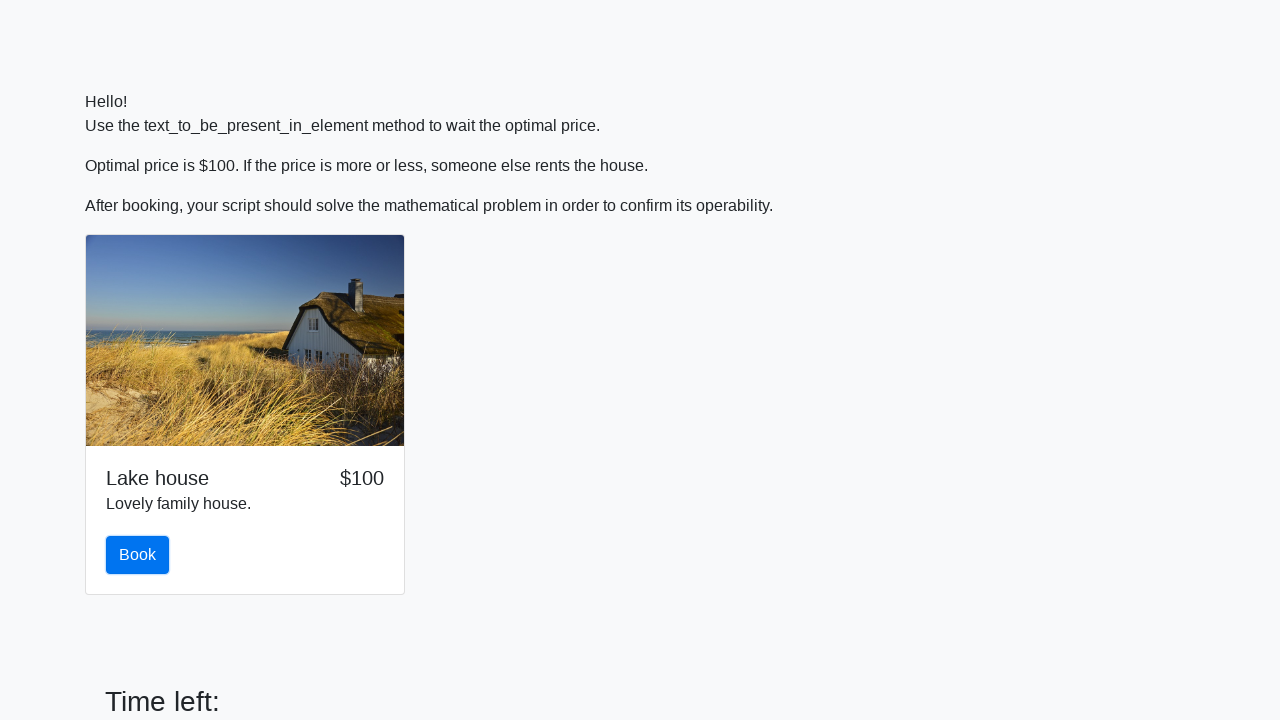

Retrieved the input value for calculation
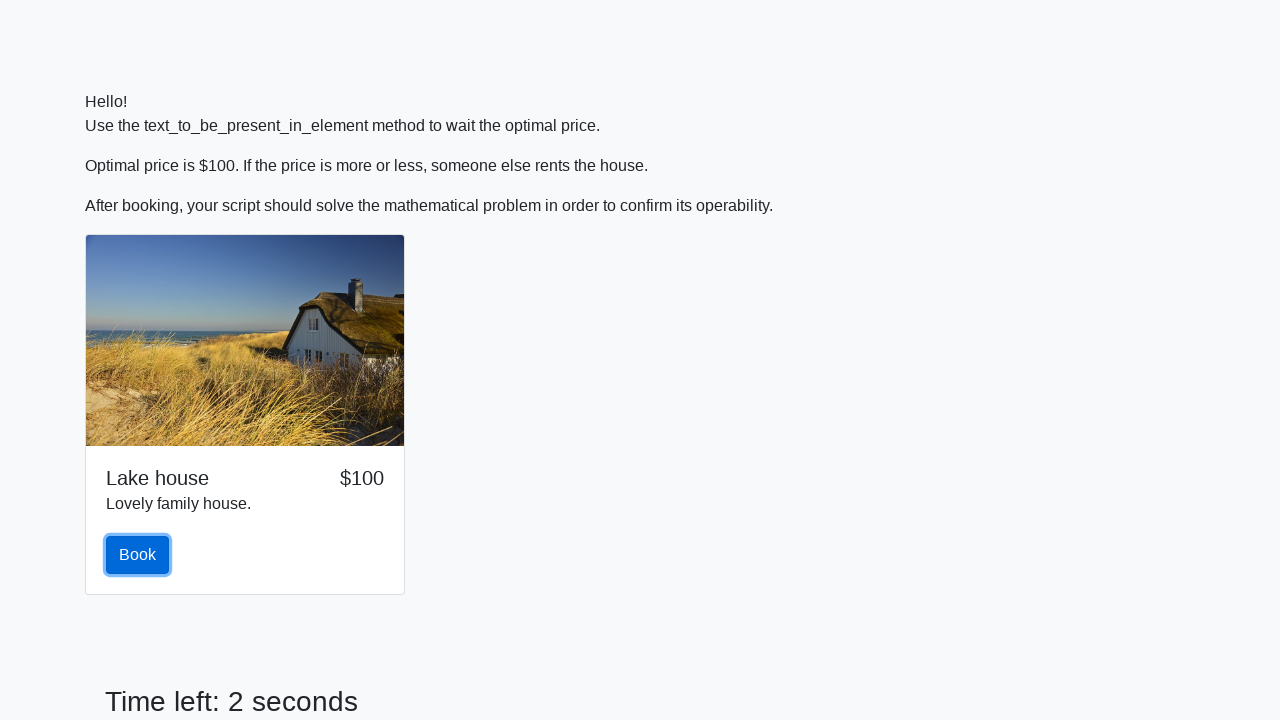

Calculated mathematical challenge result: 2.434703309548077
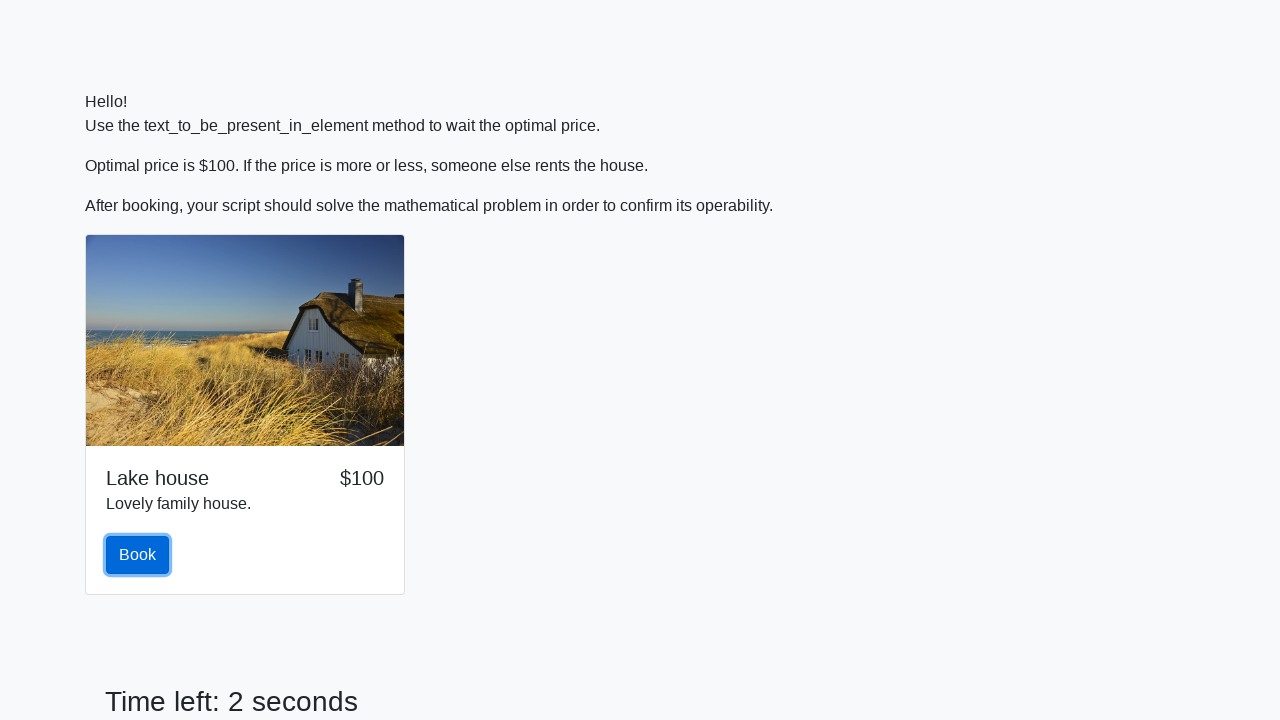

Filled the answer field with calculated value on #answer
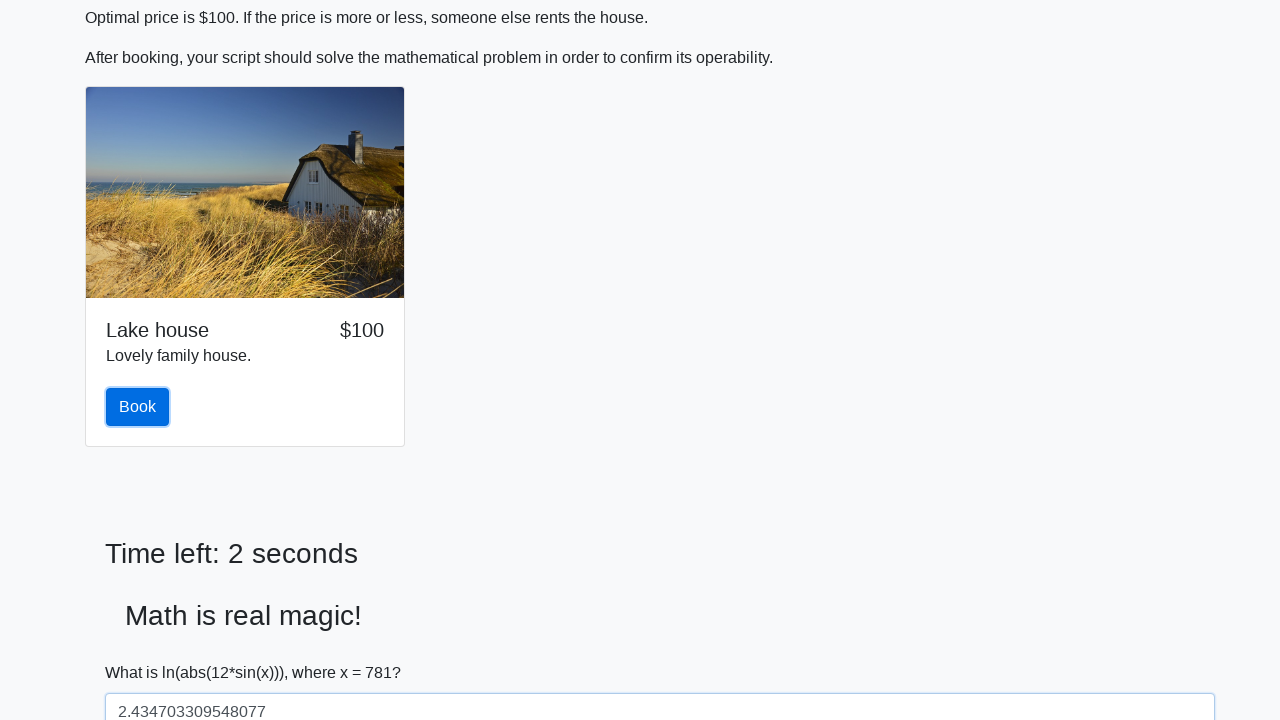

Clicked the solve button to submit answer at (143, 651) on #solve
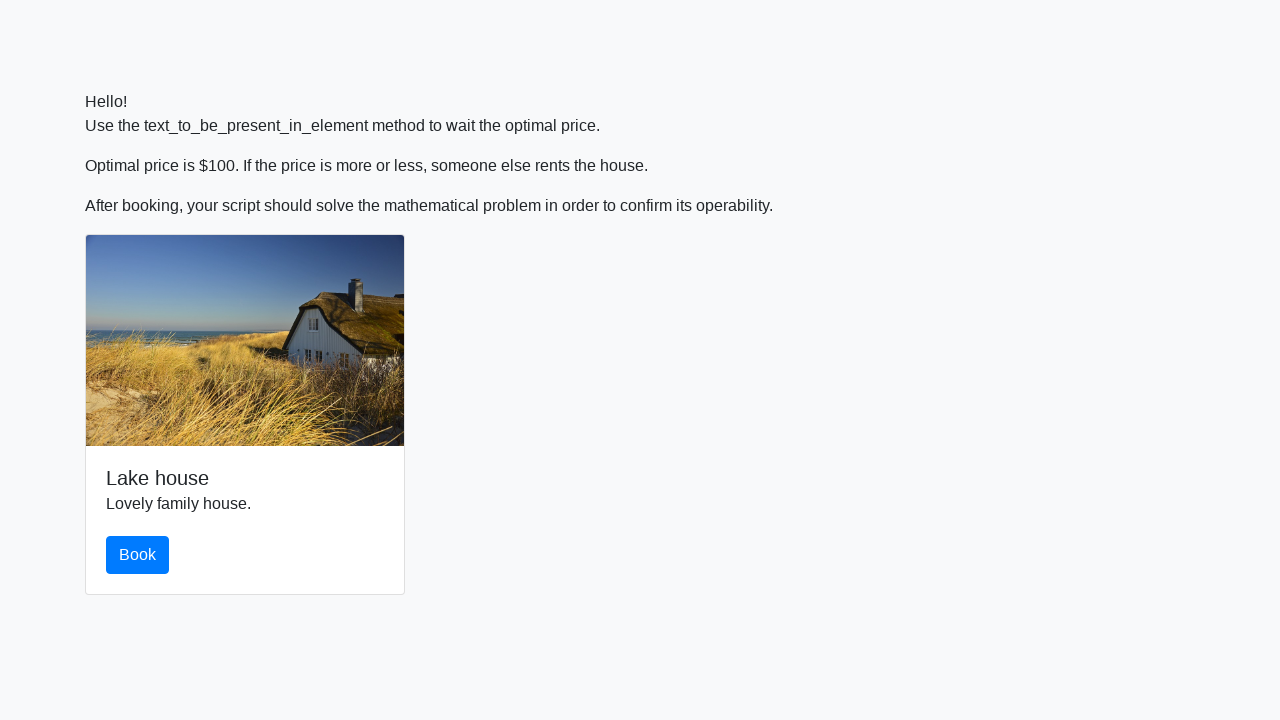

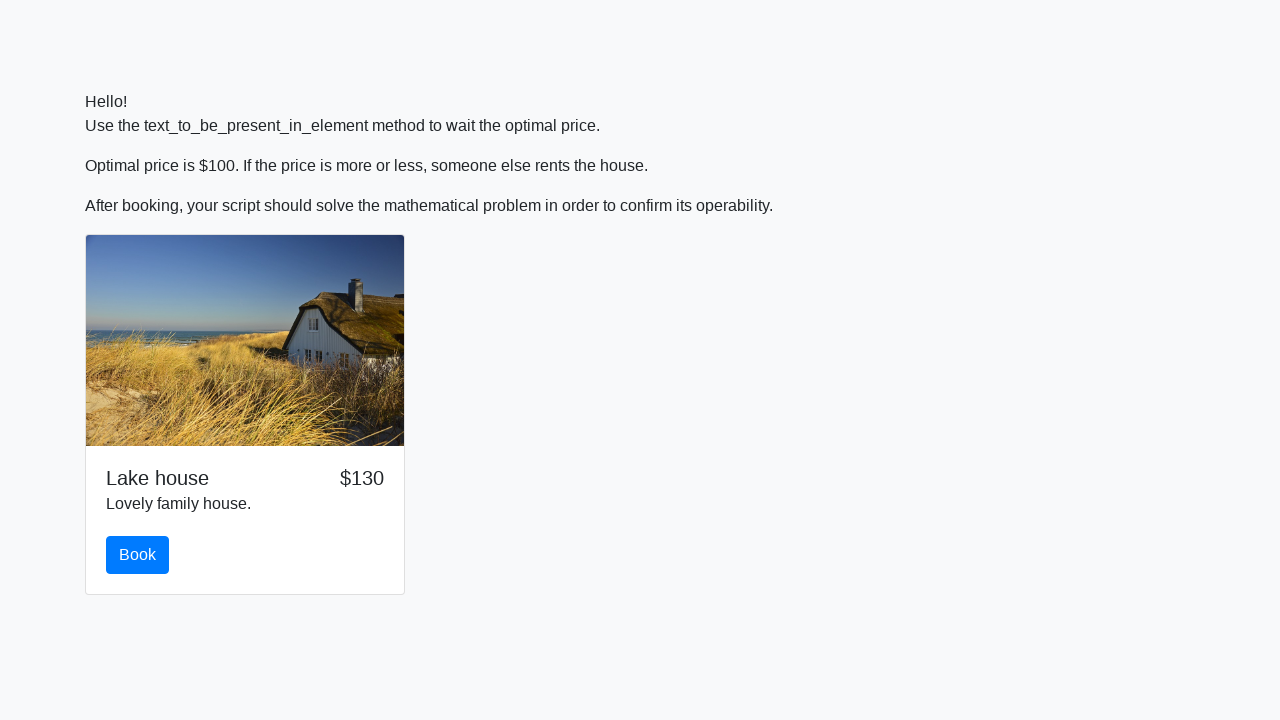